Navigates to the Progress Bar component documentation page and verifies the h1 heading text

Starting URL: https://flowbite-svelte.com/docs/components/progress

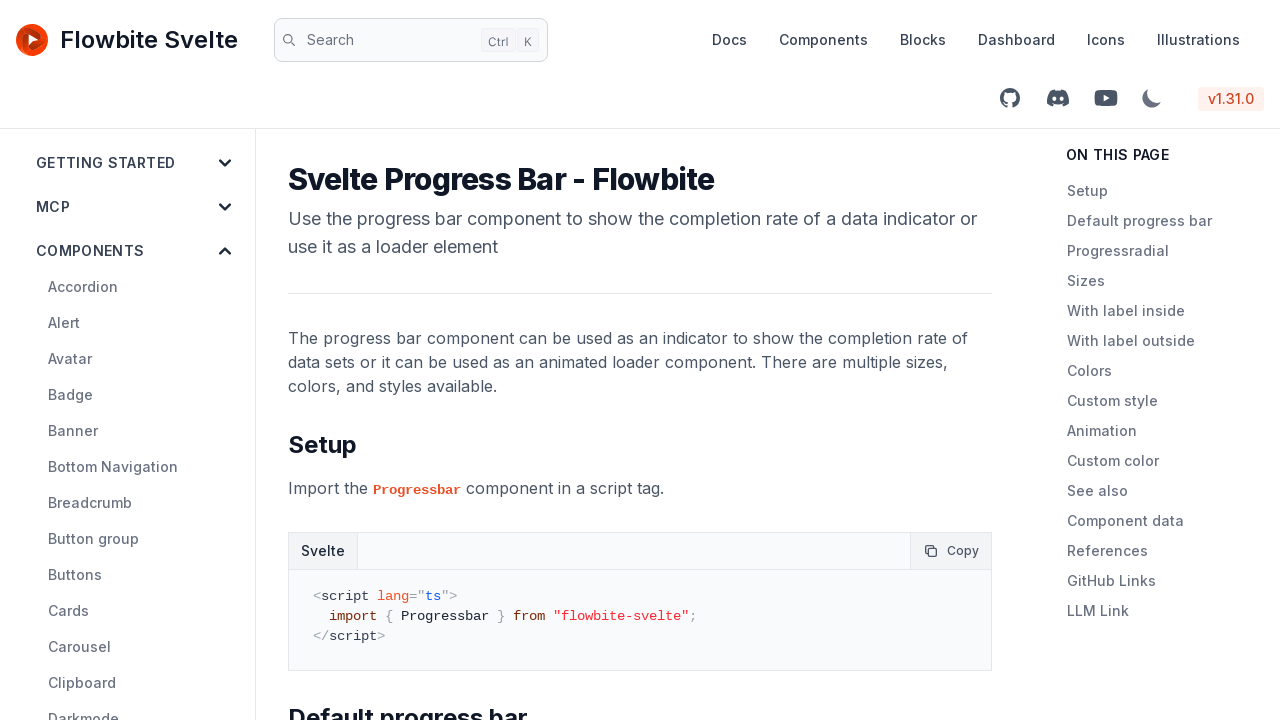

Navigated to Progress Bar component documentation page
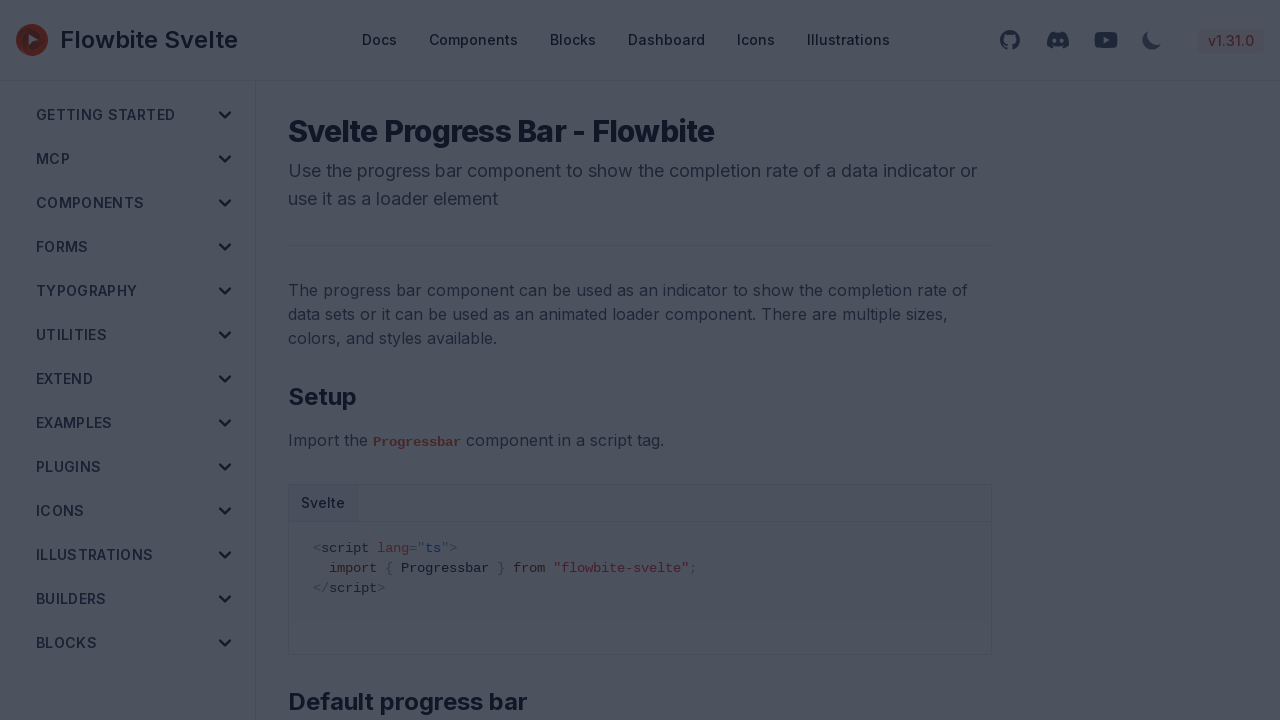

H1 heading element loaded on page
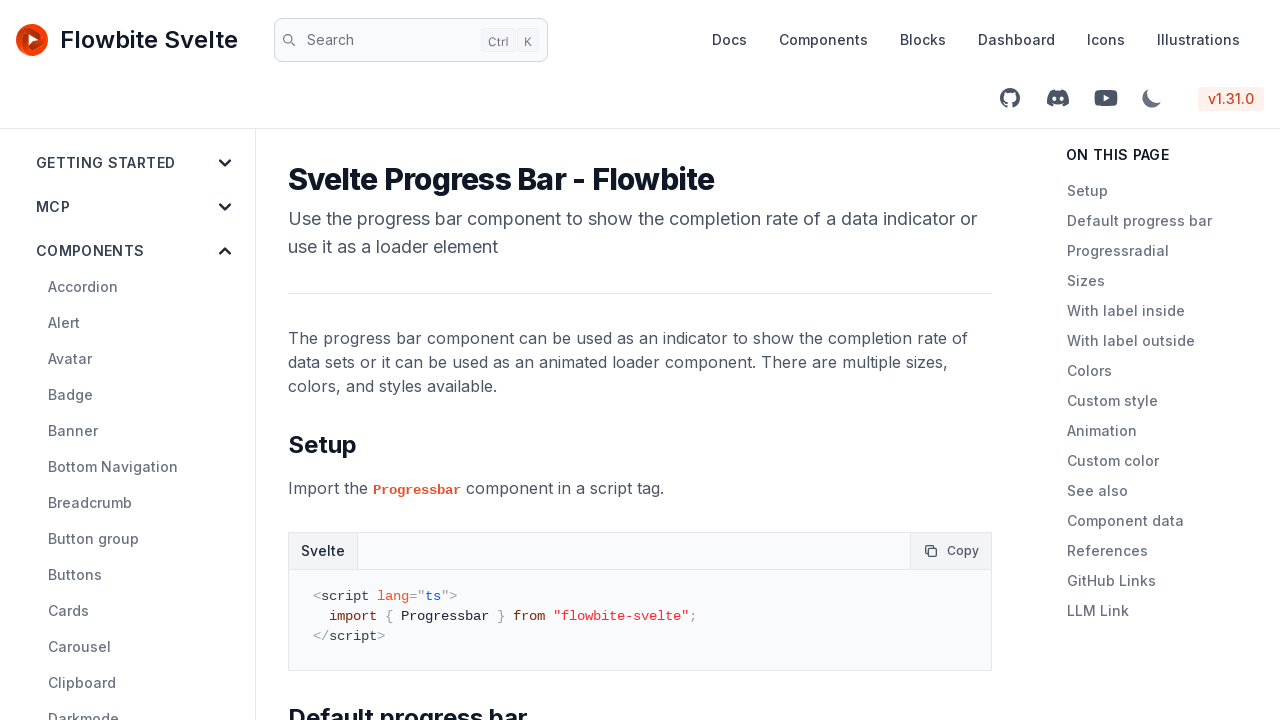

Verified h1 heading text is 'Svelte Progress Bar - Flowbite'
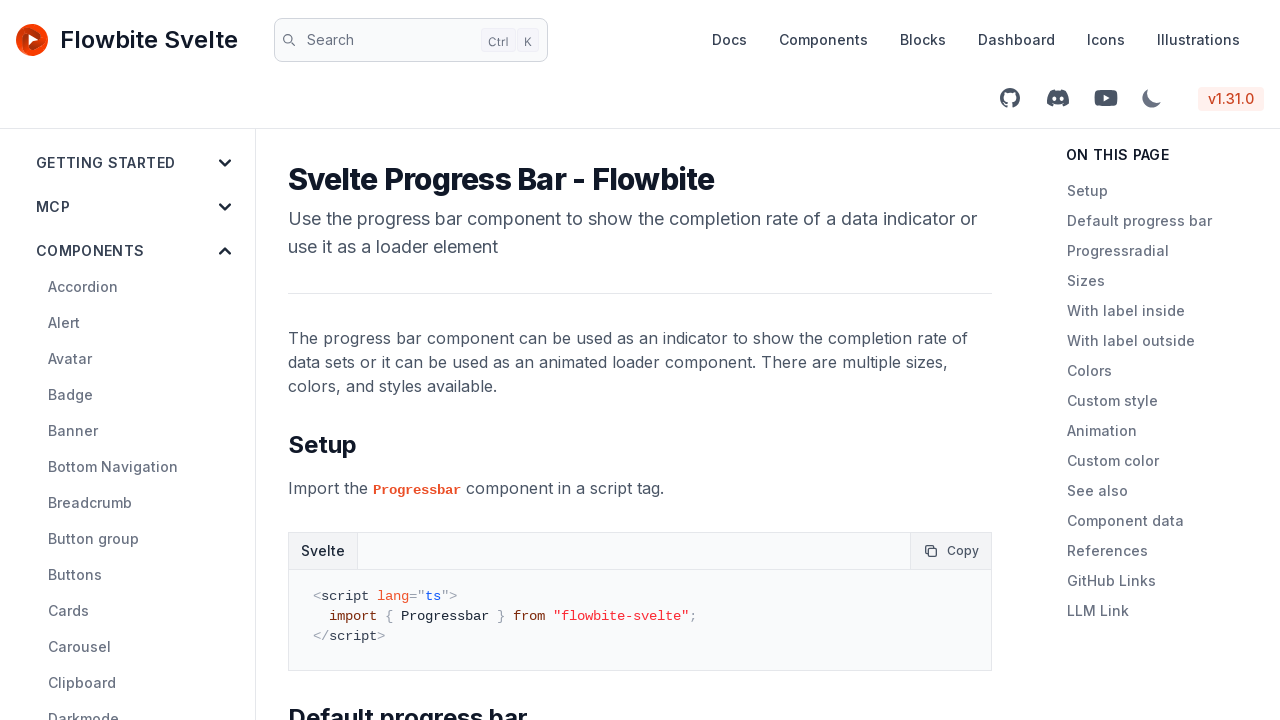

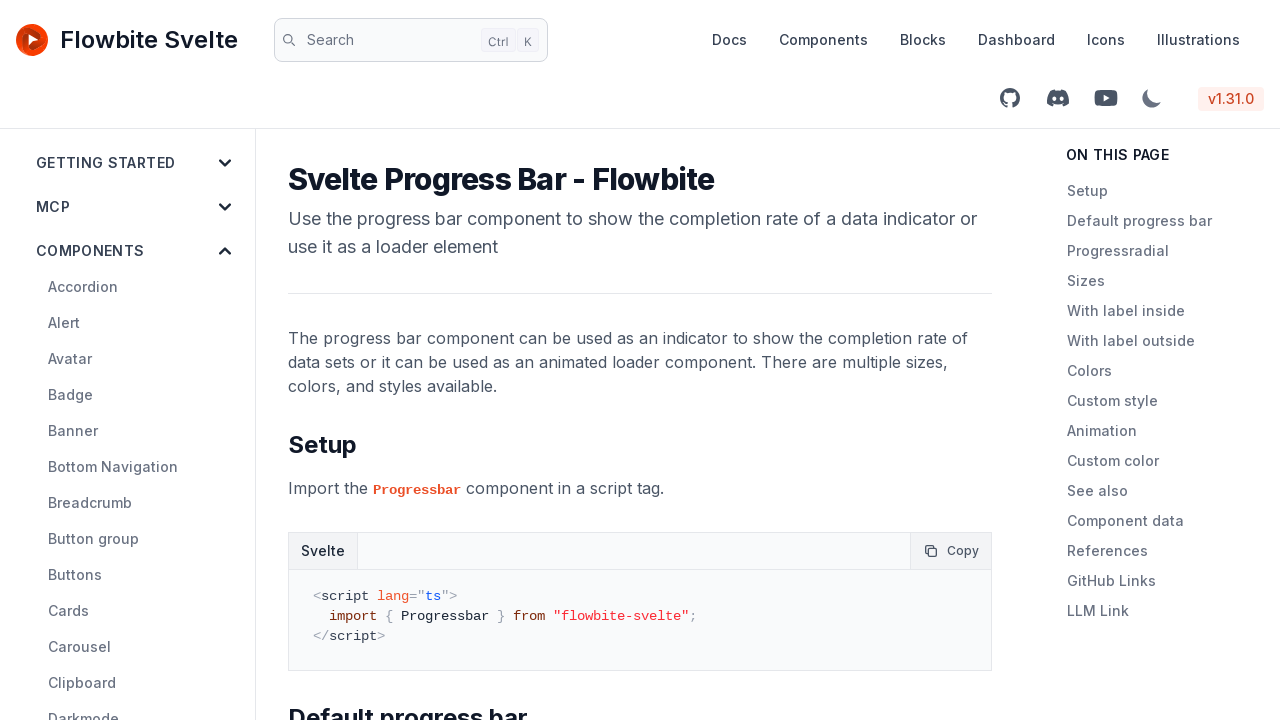